Tests dynamic content loading by clicking a button and waiting for a paragraph element to appear with specific text

Starting URL: https://testeroprogramowania.github.io/selenium/wait2.html

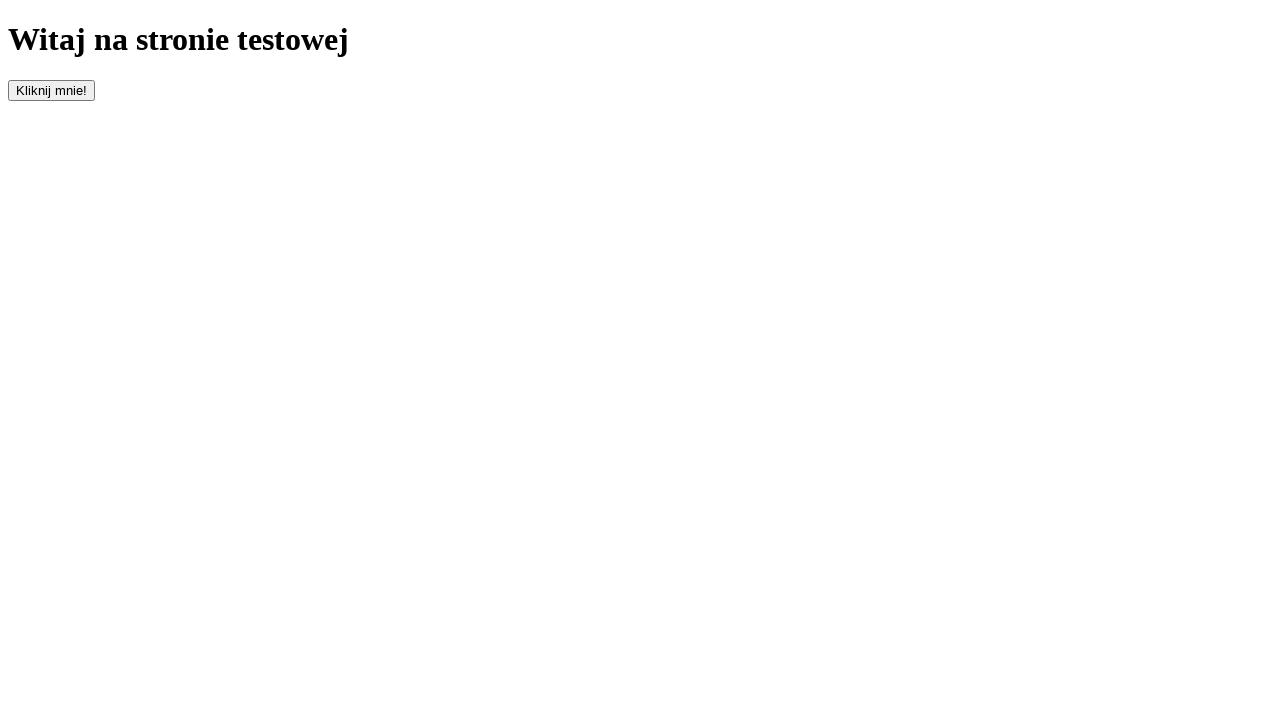

Clicked button to trigger dynamic content loading at (52, 90) on button
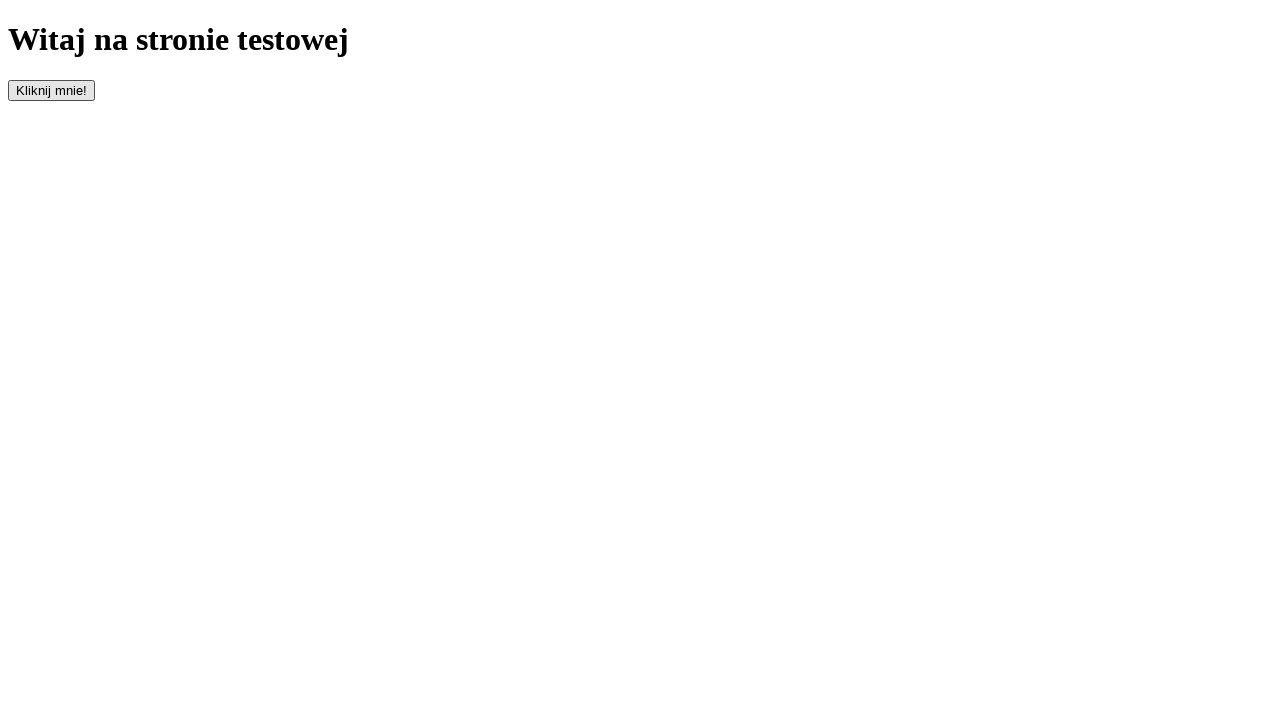

Waited for paragraph element to appear
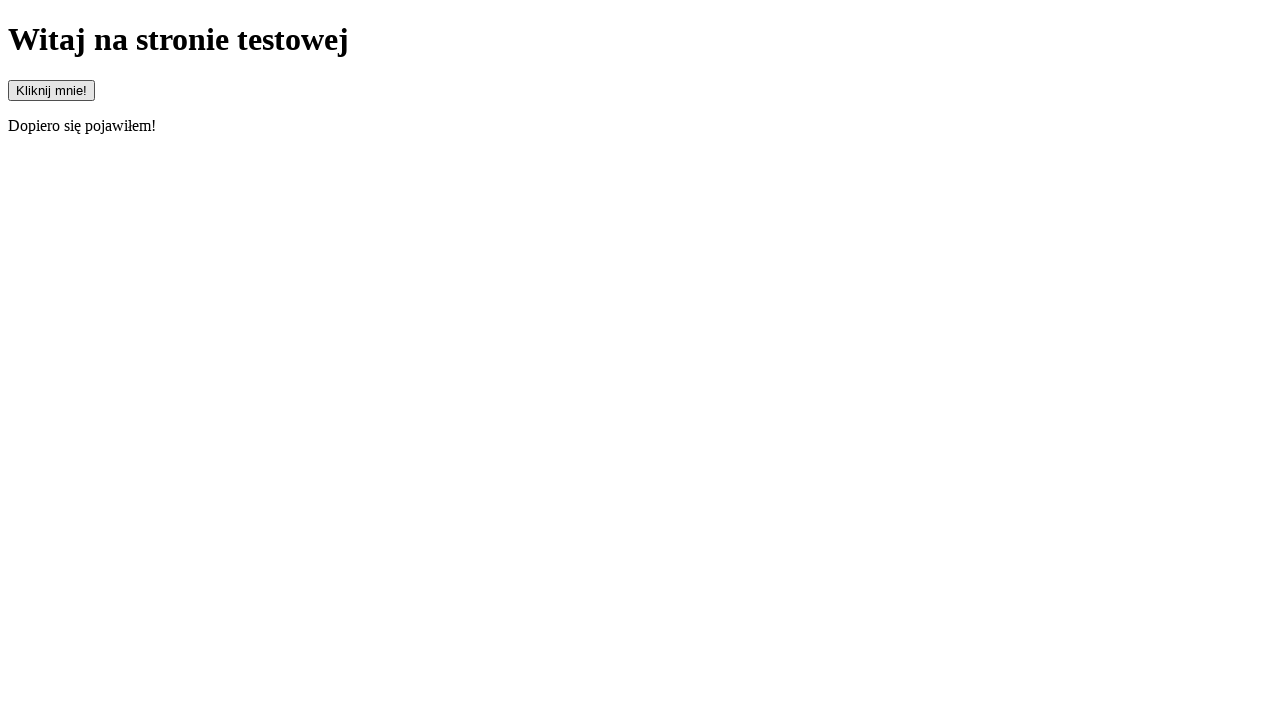

Retrieved paragraph text content
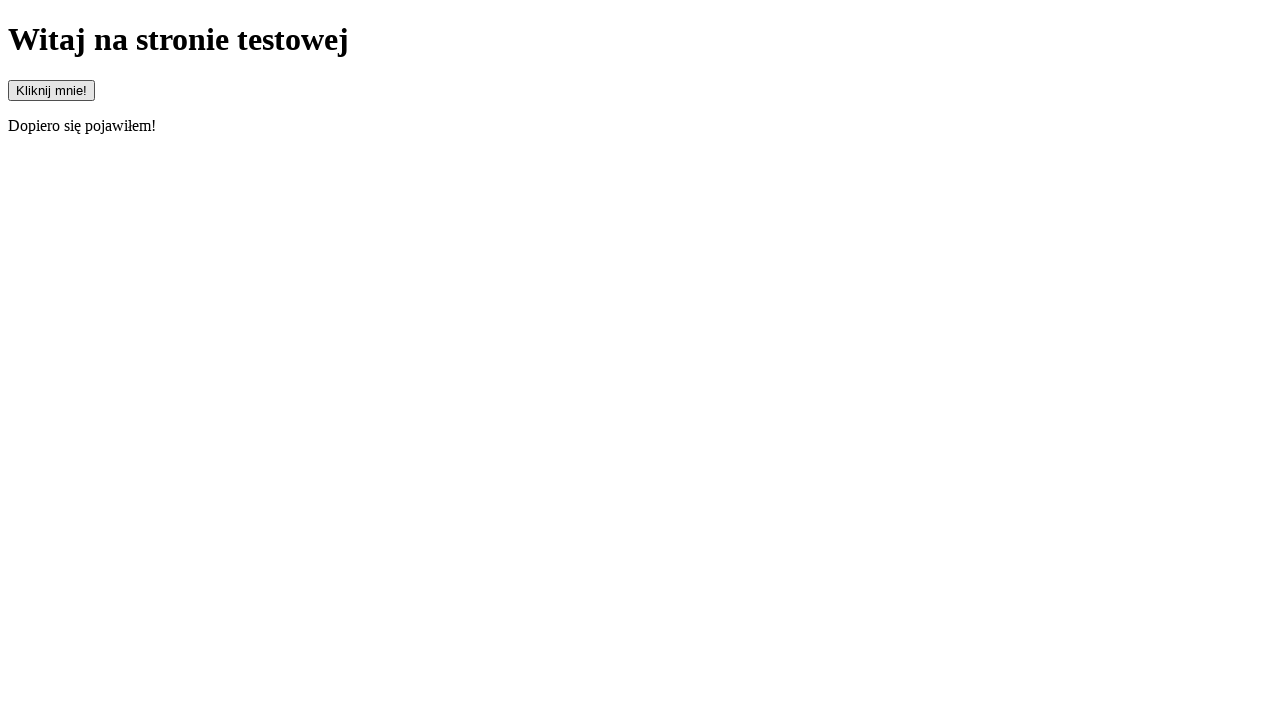

Verified paragraph text matches expected value: 'Dopiero się pojawiłem!'
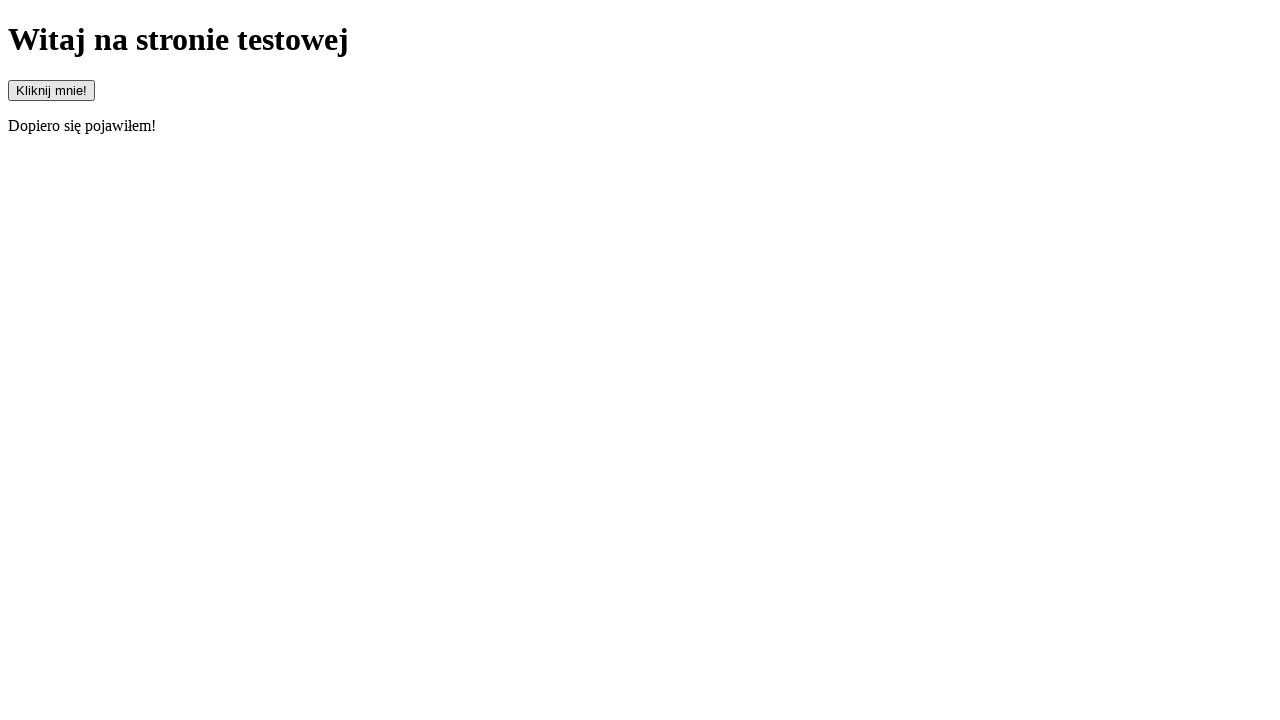

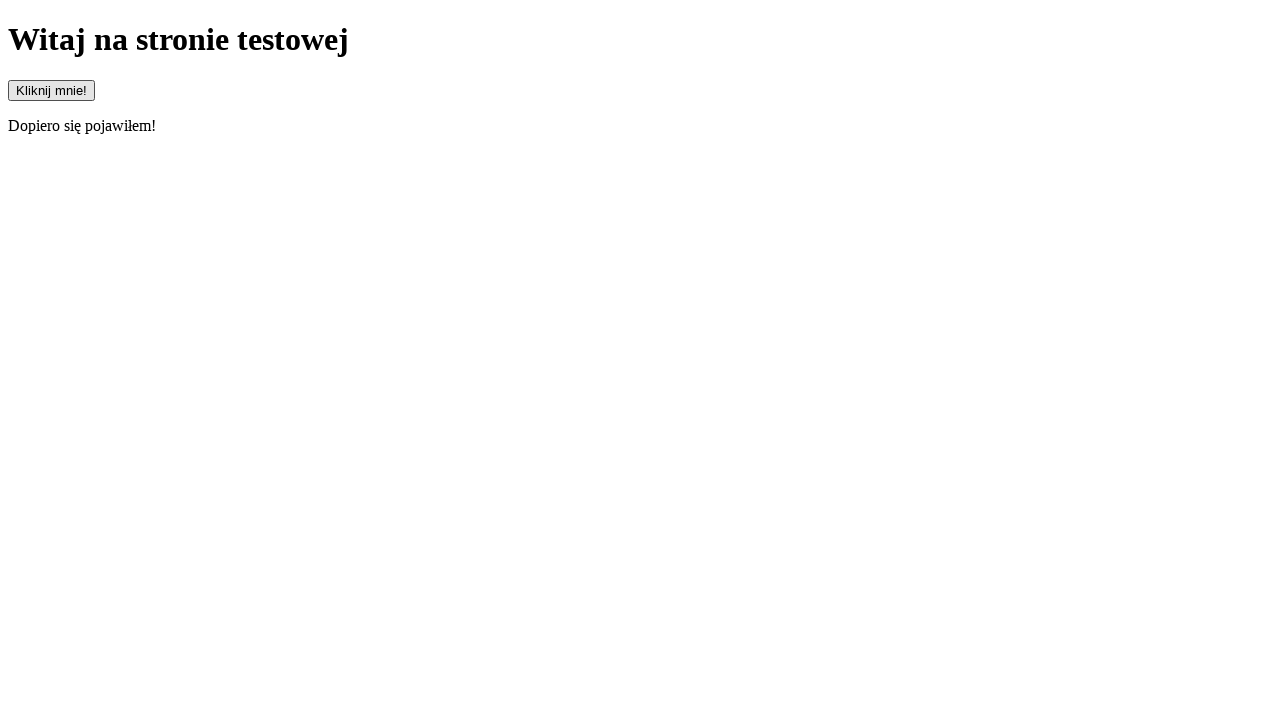